Tests jQuery UI datepicker functionality by switching to an iframe, opening the date picker, selecting December as the month from a dropdown, and clicking on day 23.

Starting URL: https://jqueryui.com/datepicker/#date-range

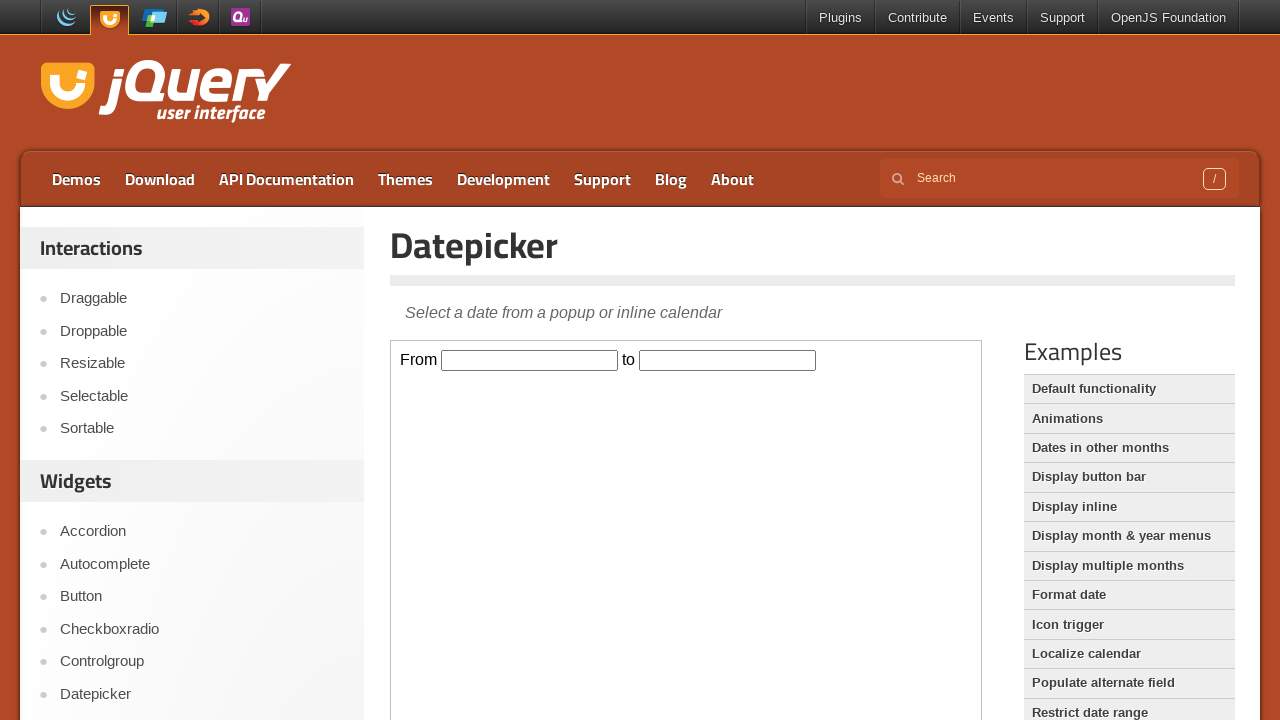

Located iframe containing datepicker demo
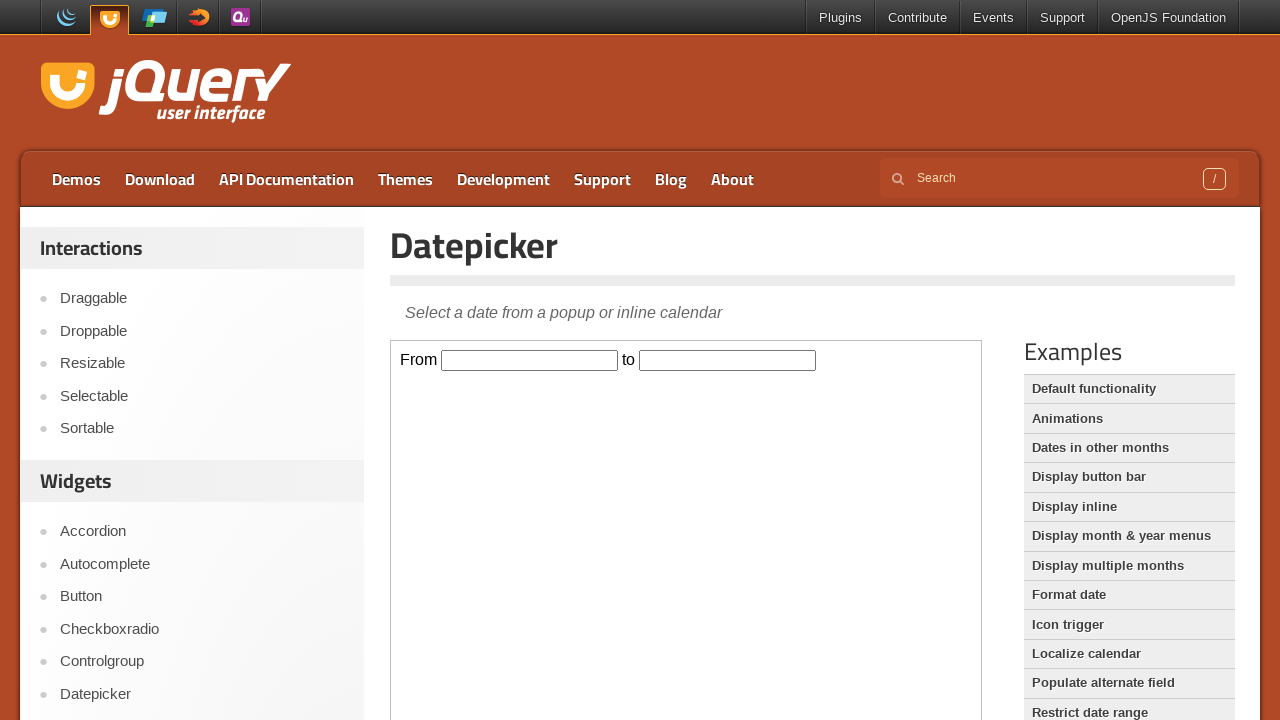

Clicked 'from' date input to open datepicker at (530, 360) on iframe.demo-frame >> internal:control=enter-frame >> #from
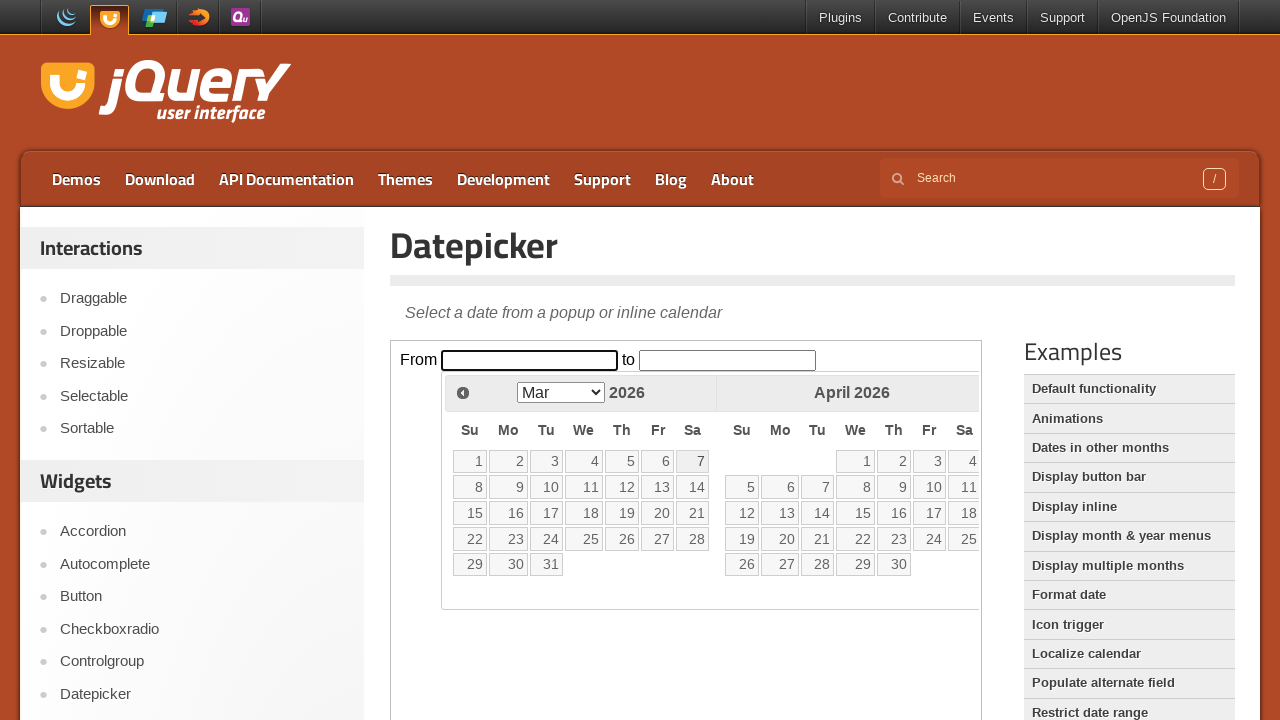

Selected December from month dropdown on iframe.demo-frame >> internal:control=enter-frame >> xpath=//div[@id='ui-datepic
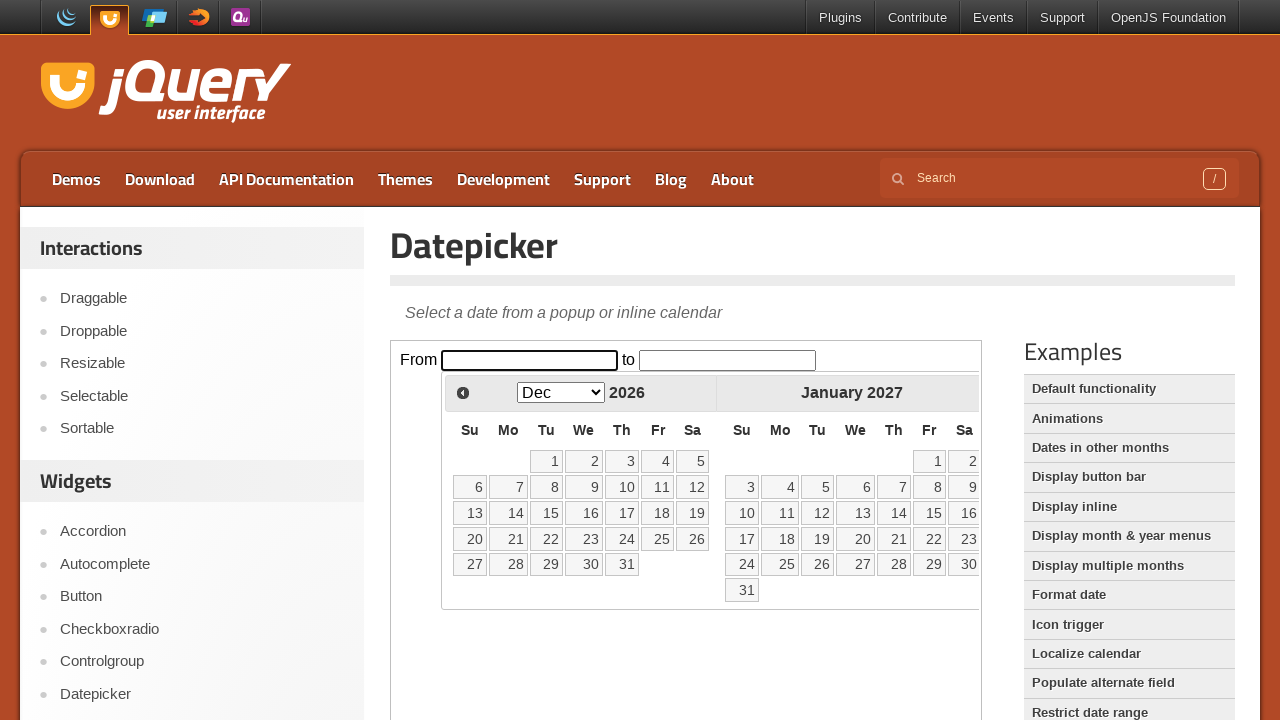

Clicked on day 23 in the datepicker at (584, 539) on iframe.demo-frame >> internal:control=enter-frame >> .ui-datepicker-group-first 
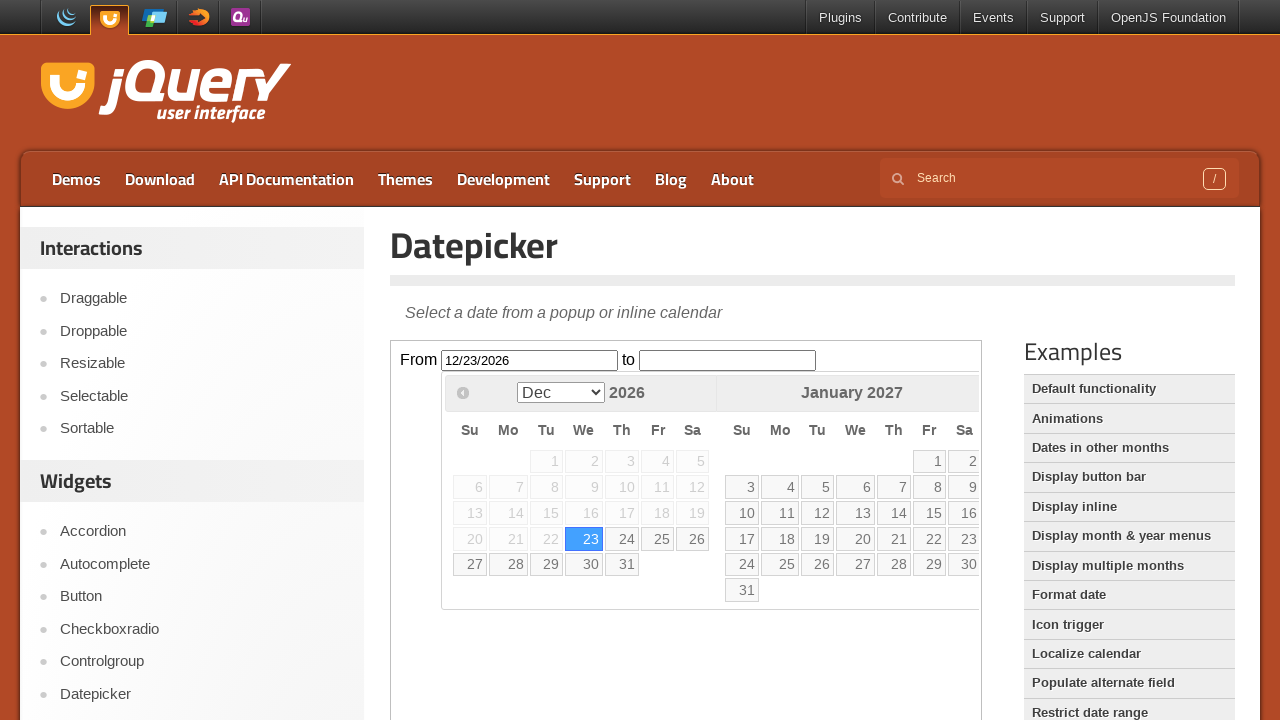

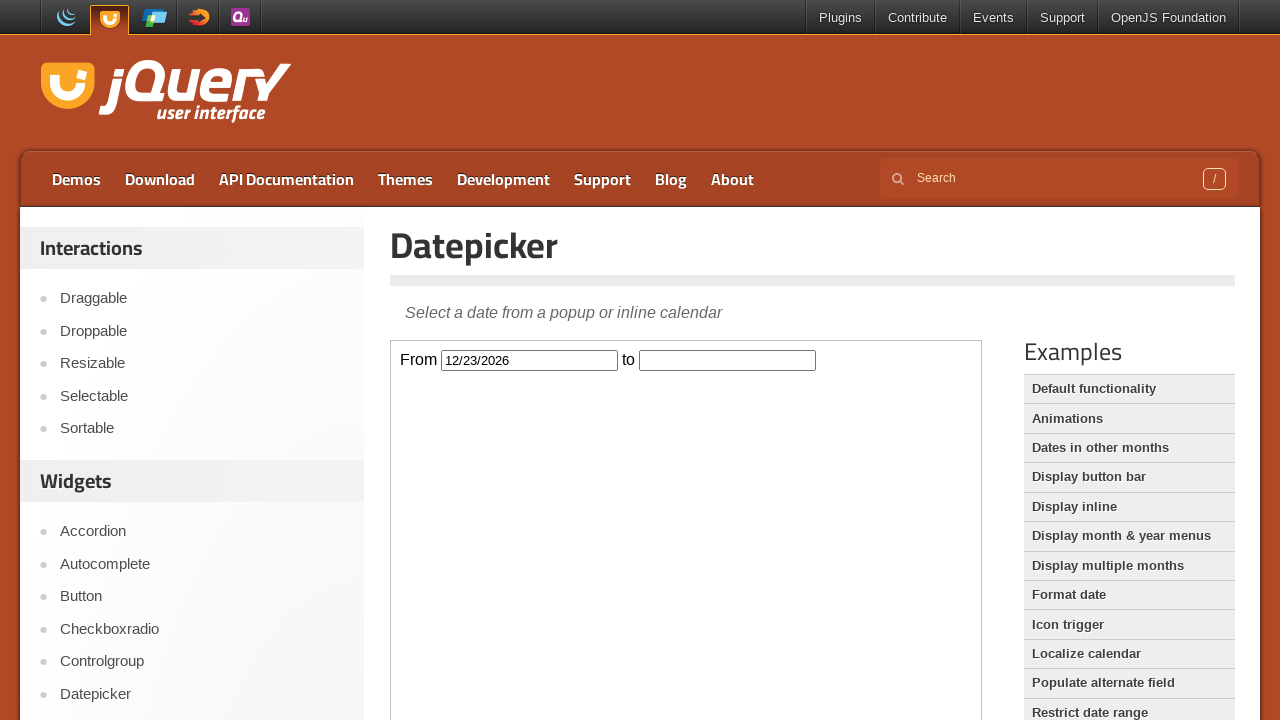